Tests frame interaction by filling name and email fields within an iframe and verifying the combined input is displayed correctly

Starting URL: https://letcode.in/frame

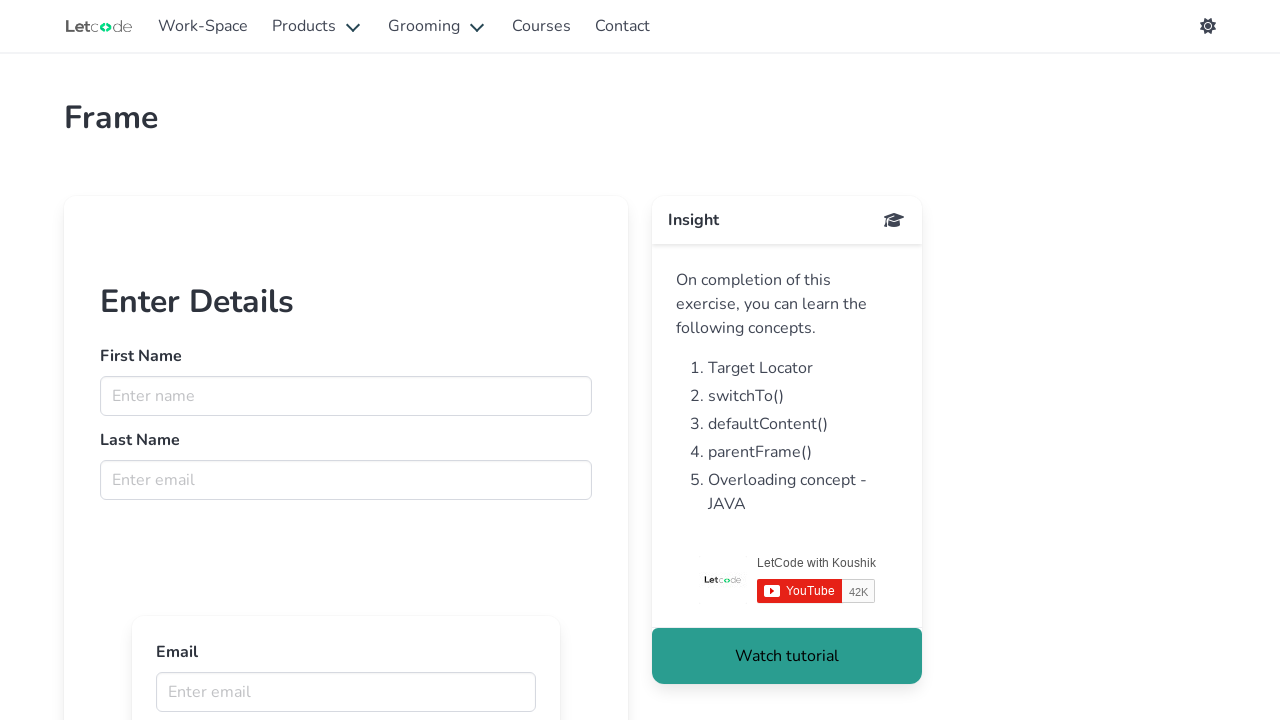

Retrieved iframe with name 'firstFr'
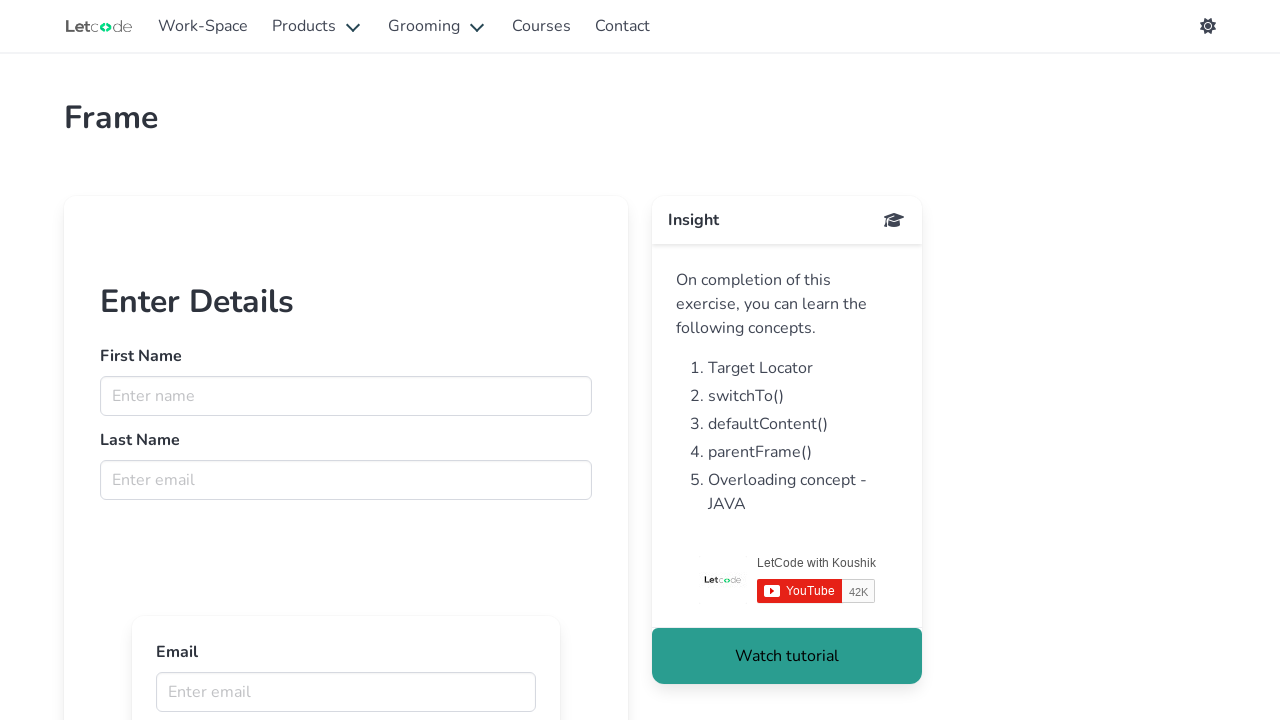

Filled name field with 'Lakshmi' in iframe on internal:attr=[placeholder="Enter name"i]
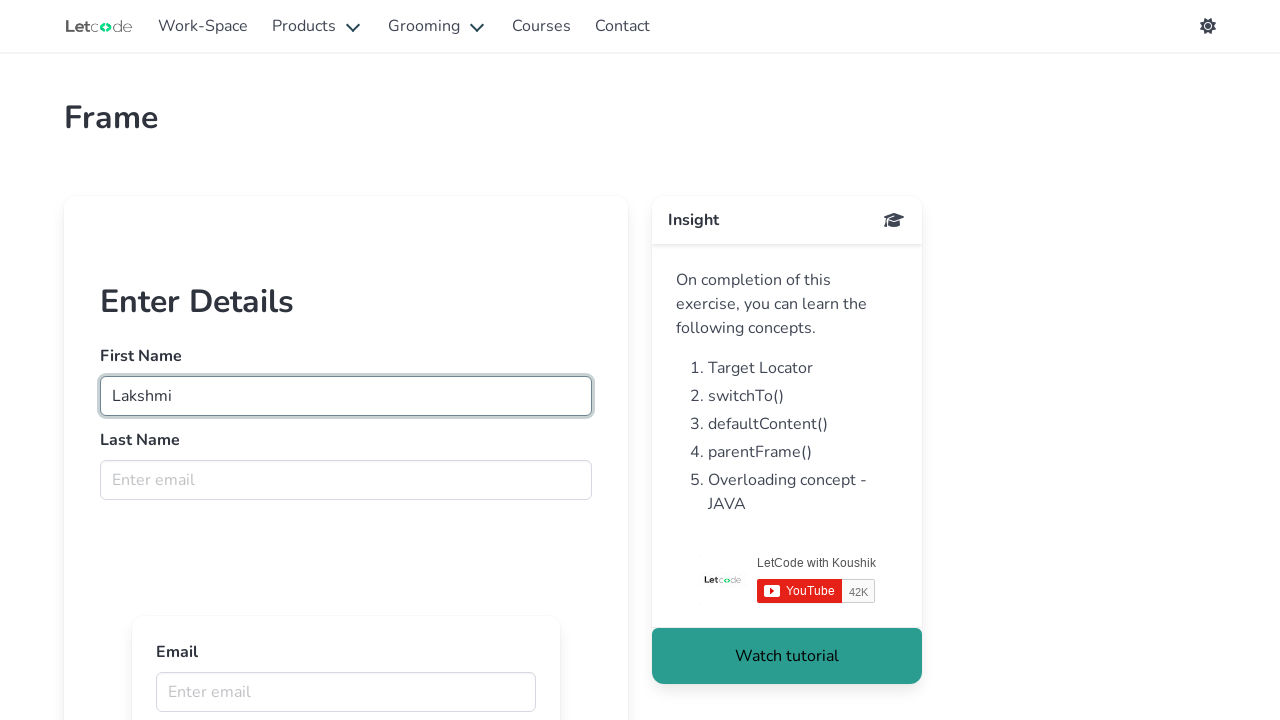

Filled email field with 'Mohan' in iframe on internal:attr=[placeholder="Enter email"i]
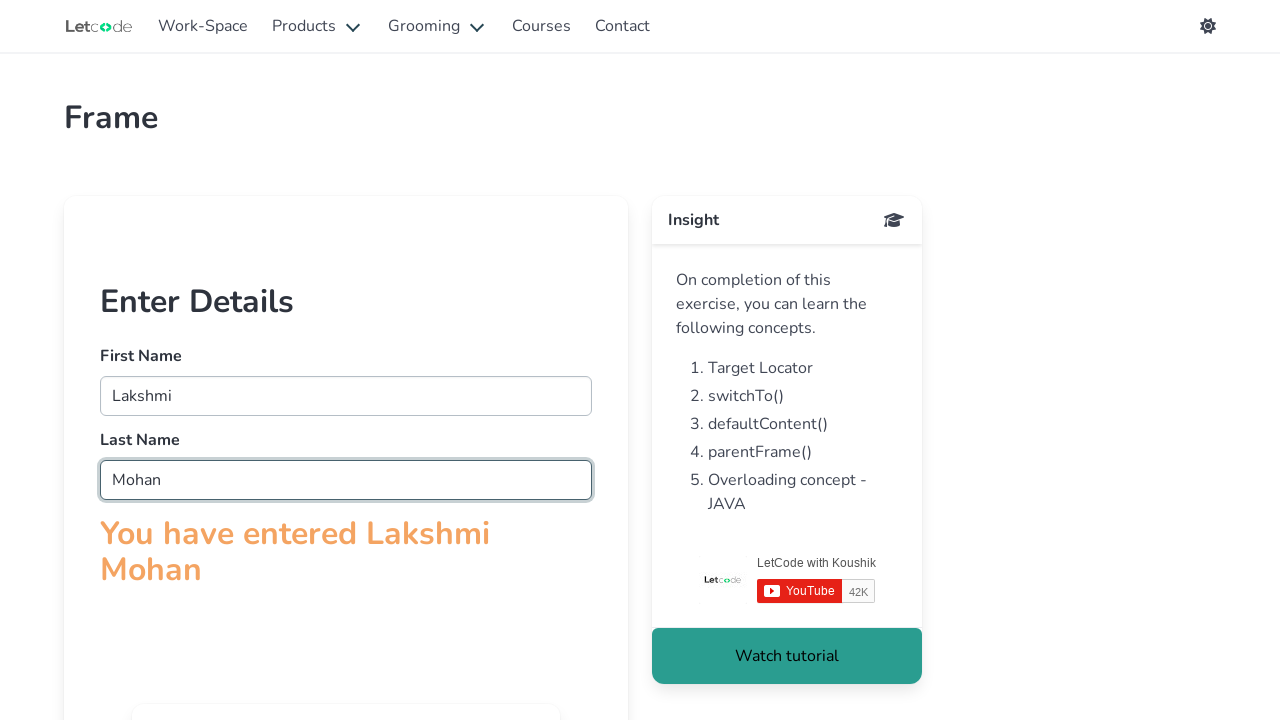

Verified combined input text displays 'you have entered lakshmi mohan' correctly
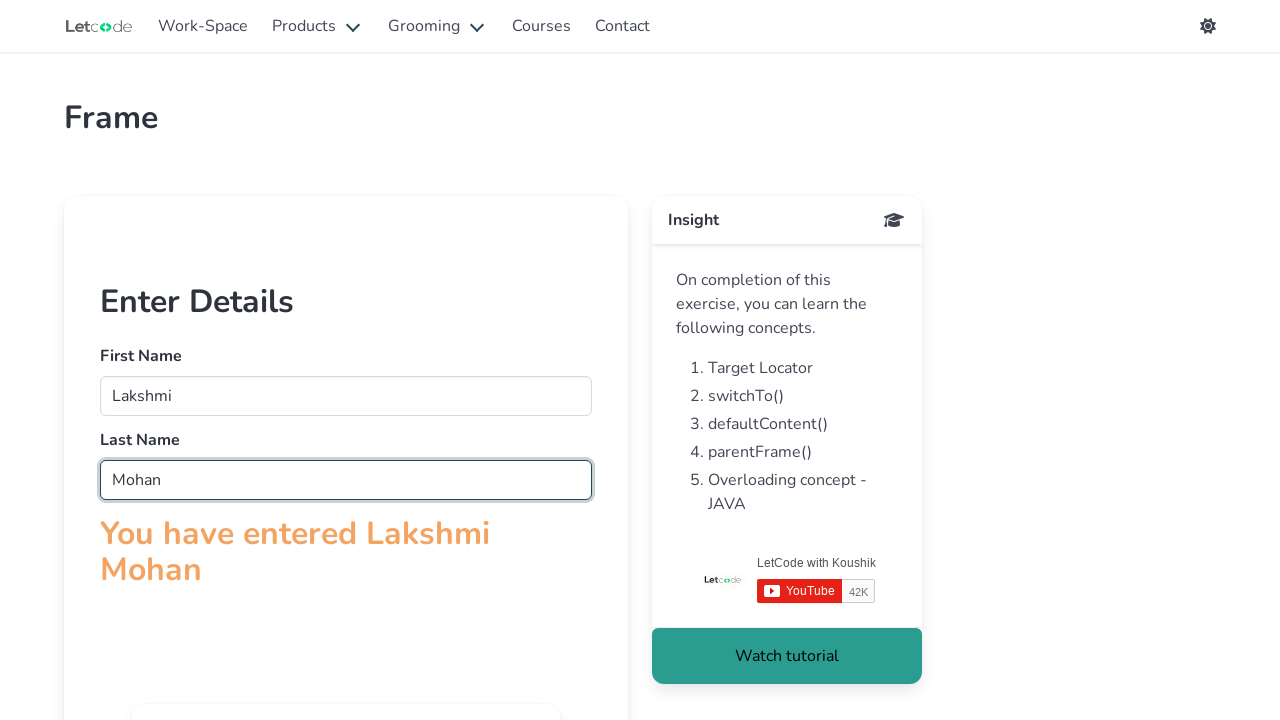

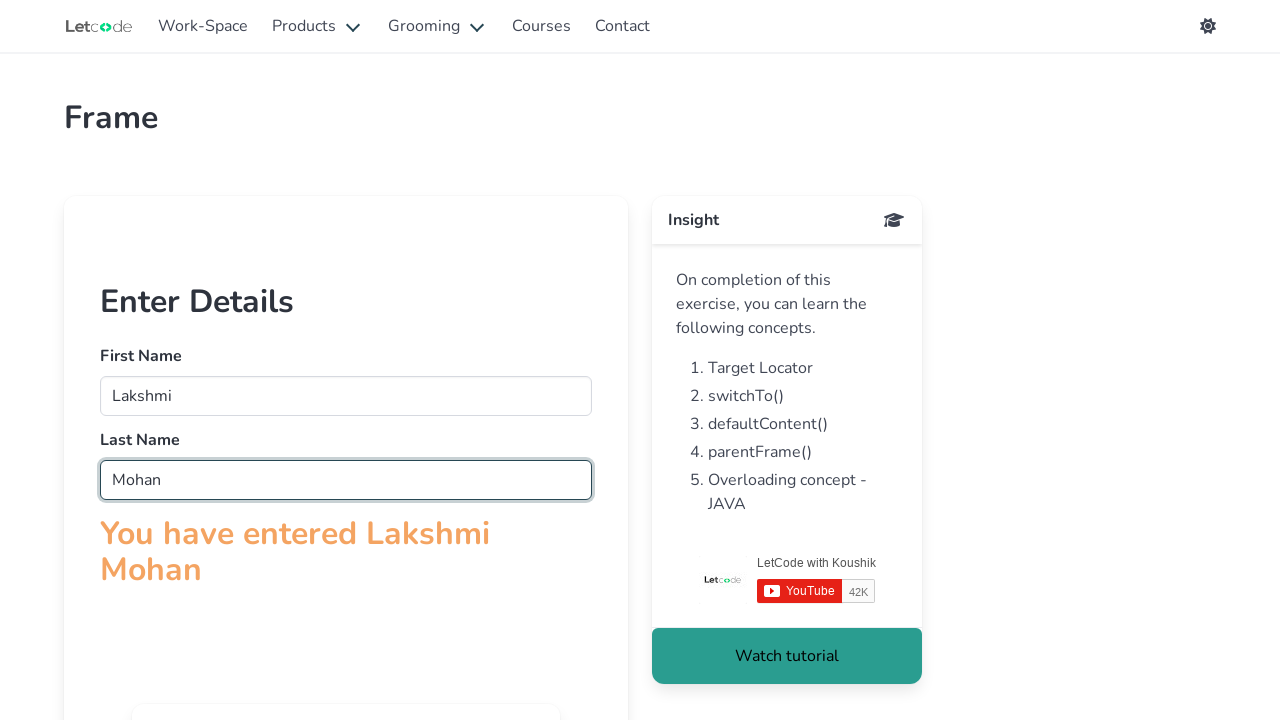